Tests window handling functionality by opening a new tab, switching to it, handling an alert, then returning to the parent window and opening another window

Starting URL: https://www.hyrtutorials.com/p/window-handles-practice.html

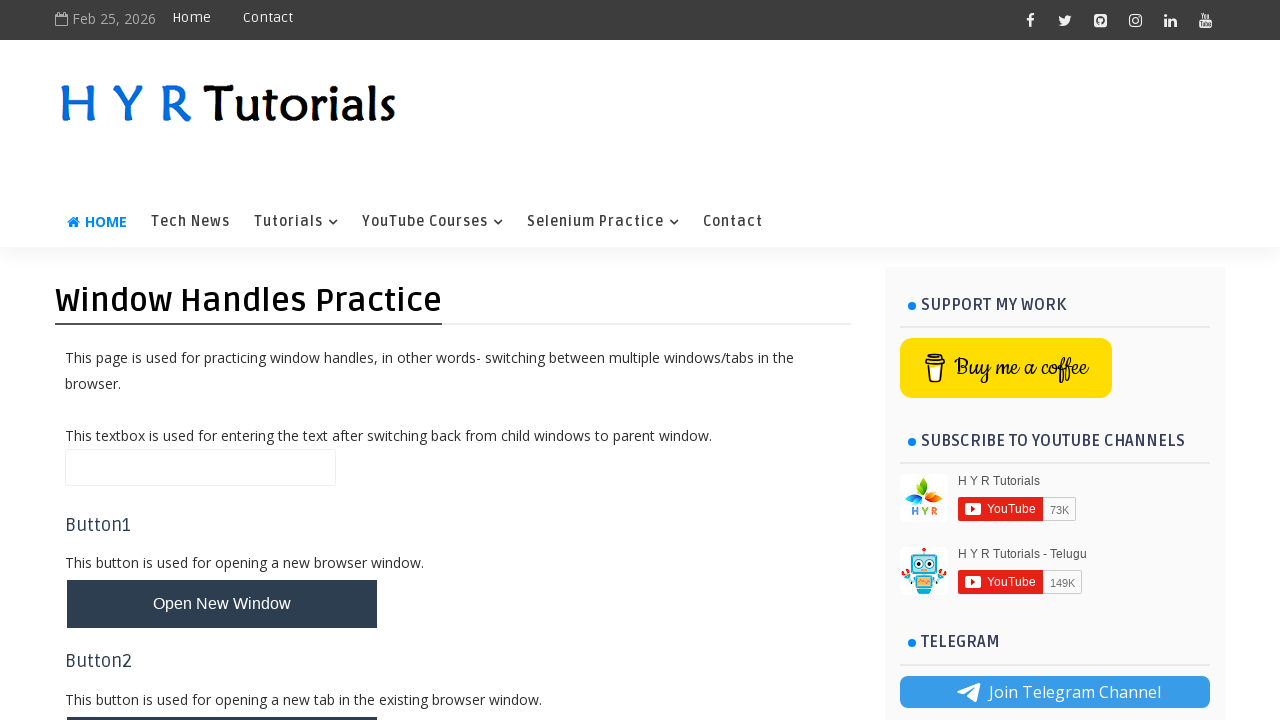

Clicked button to open new tab at (222, 696) on #newTabBtn
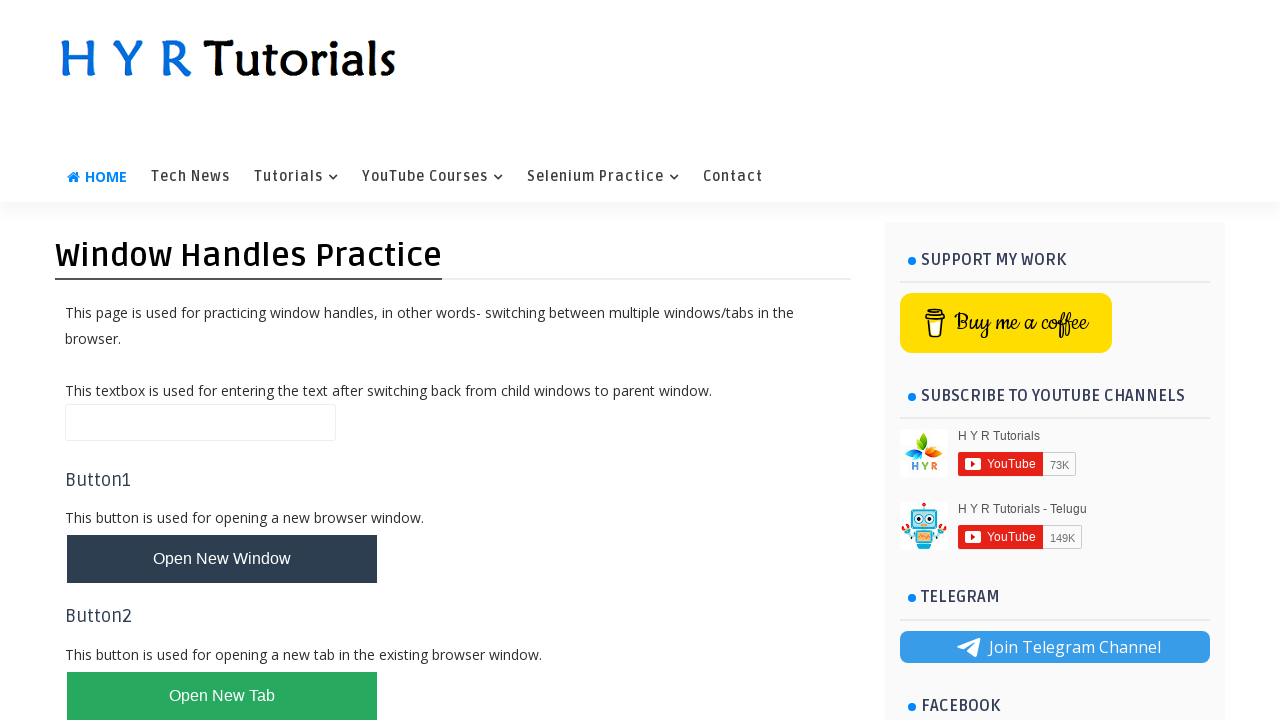

Switched to newly opened tab
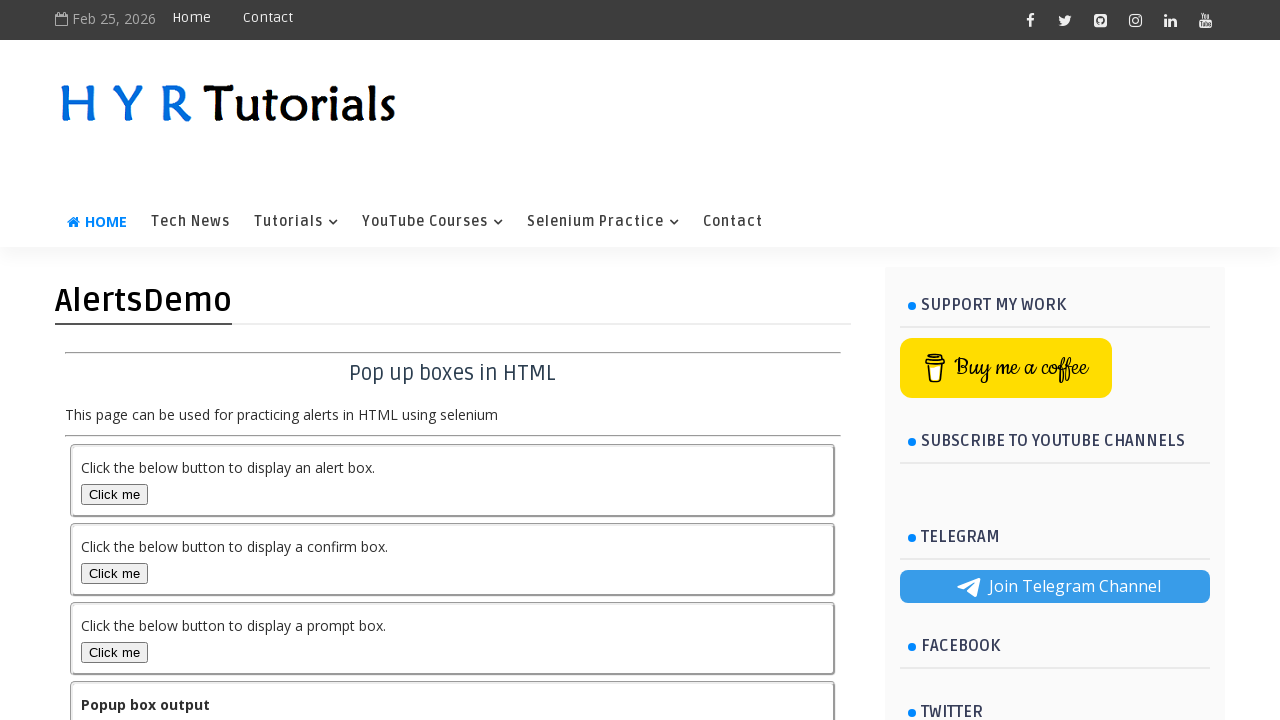

Clicked alert box button on alerts demo page at (114, 494) on #alertBox
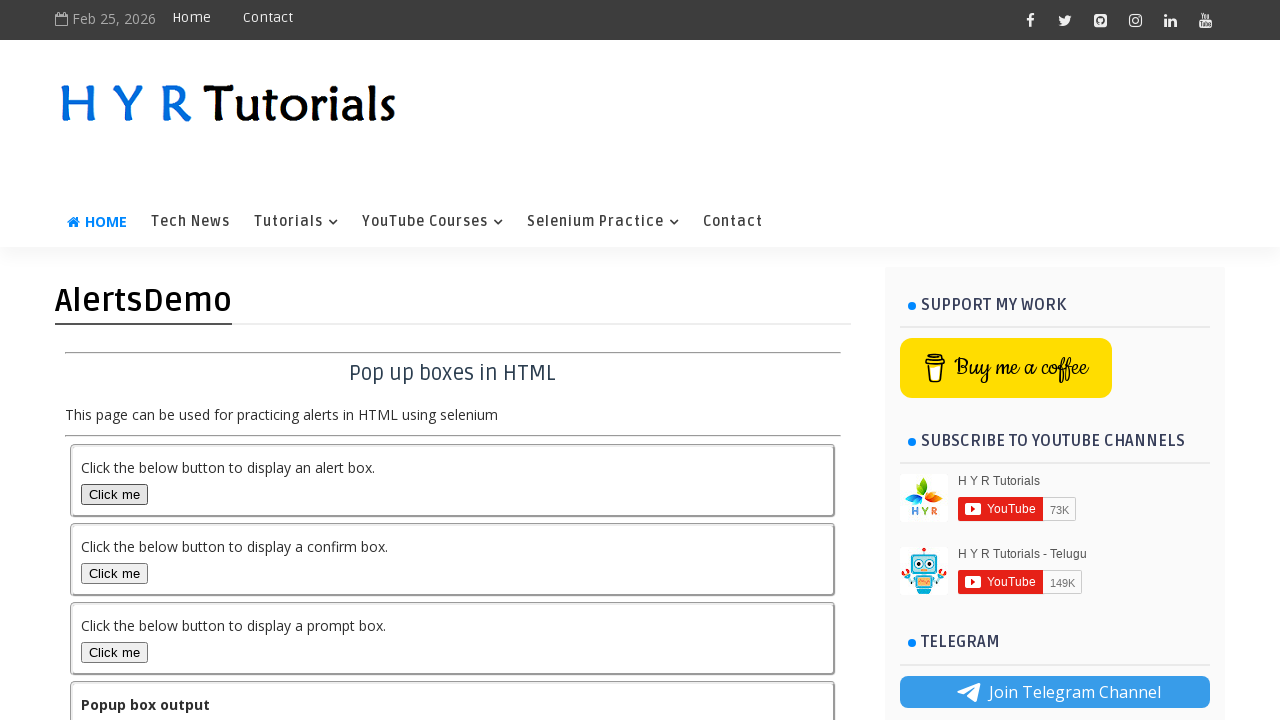

Set up alert dialog handler and accepted alert
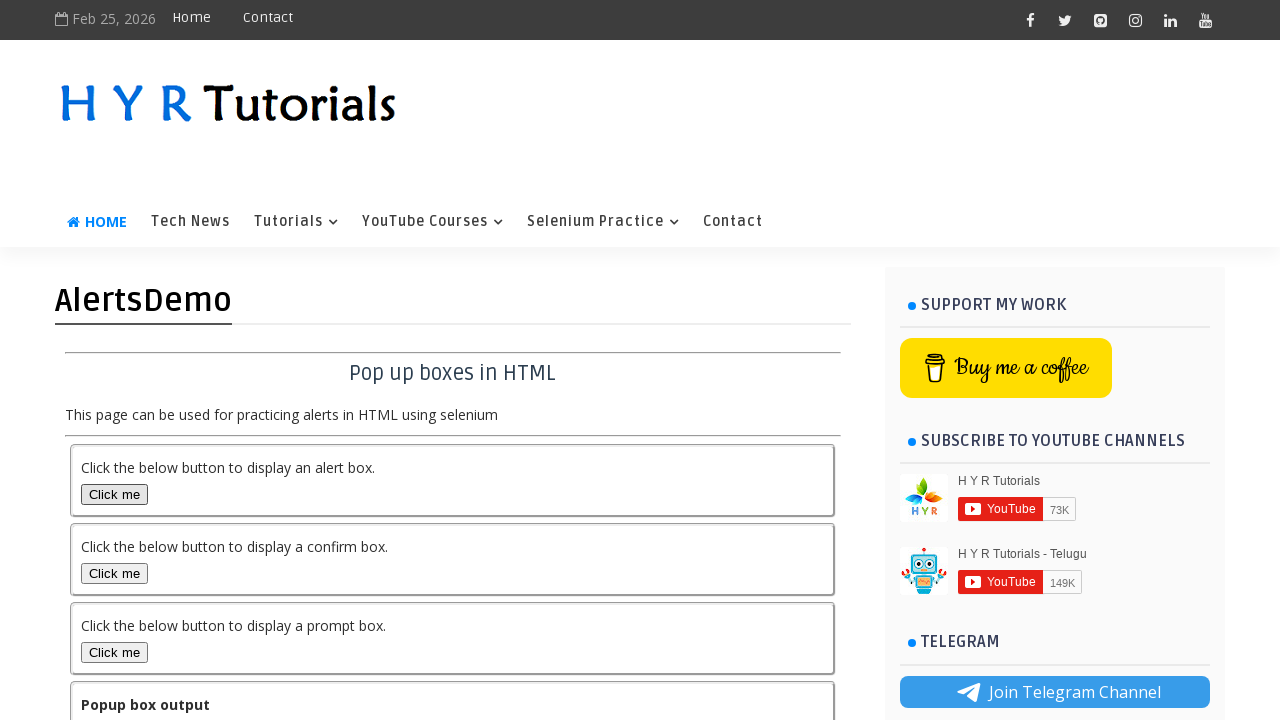

Switched back to original tab
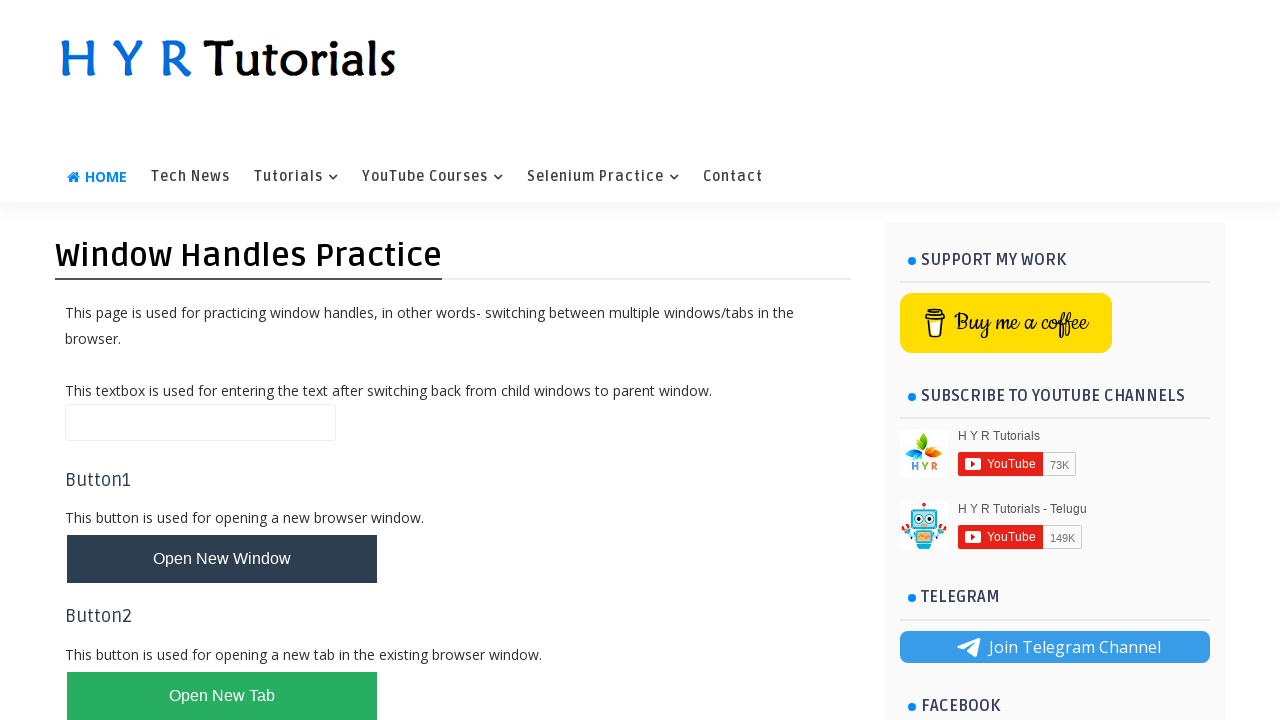

Clicked button to open new window at (222, 559) on #newWindowBtn
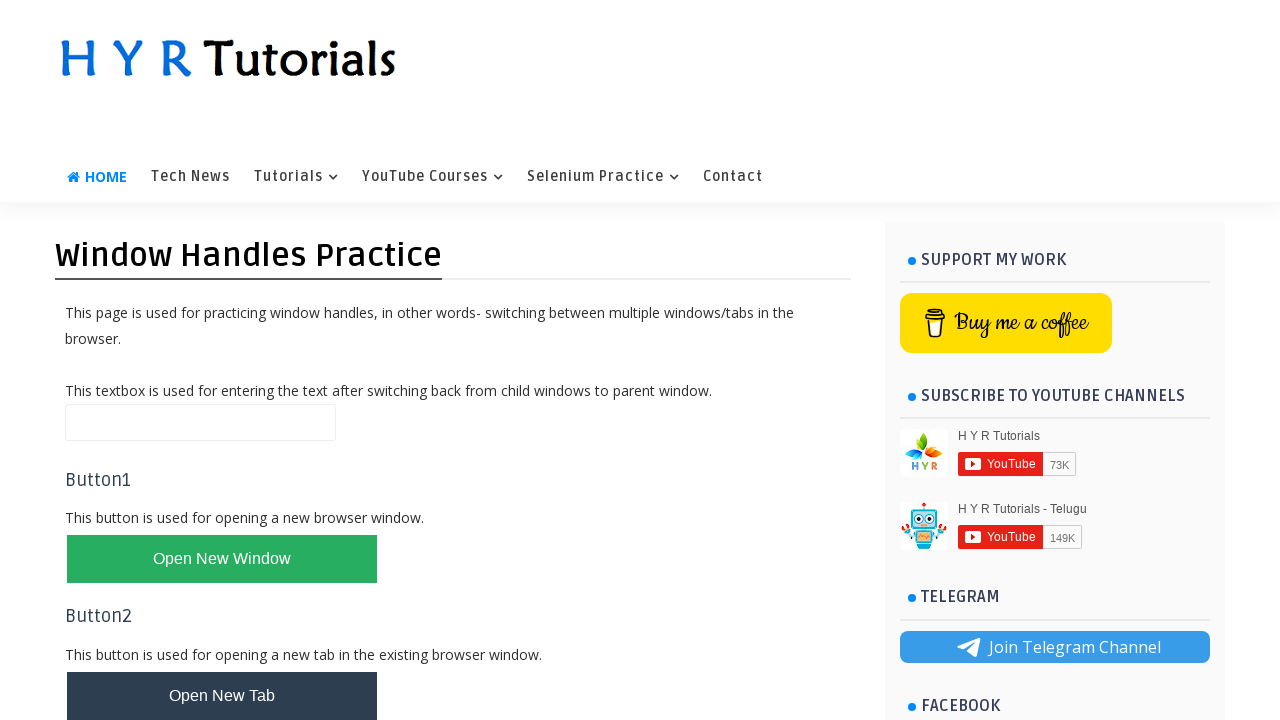

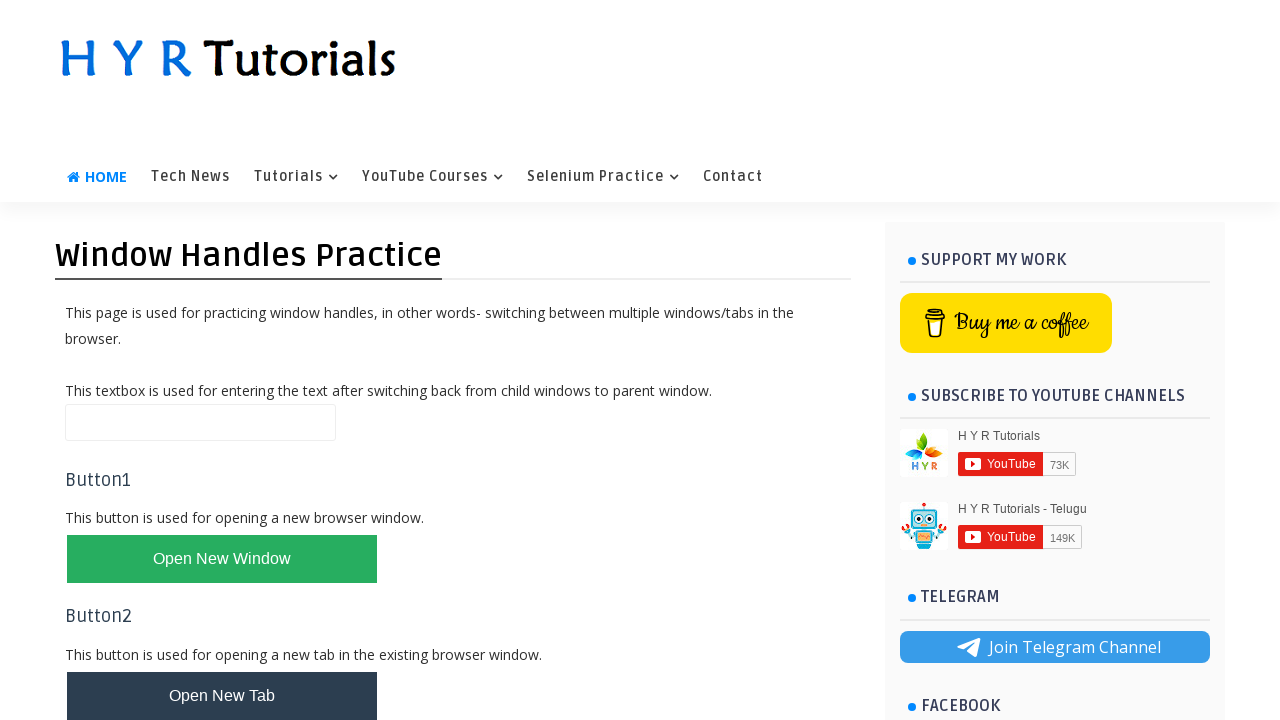